Tests a registration form by filling in first name, last name, and email fields, then submitting and verifying the success message is displayed.

Starting URL: http://suninjuly.github.io/registration1.html

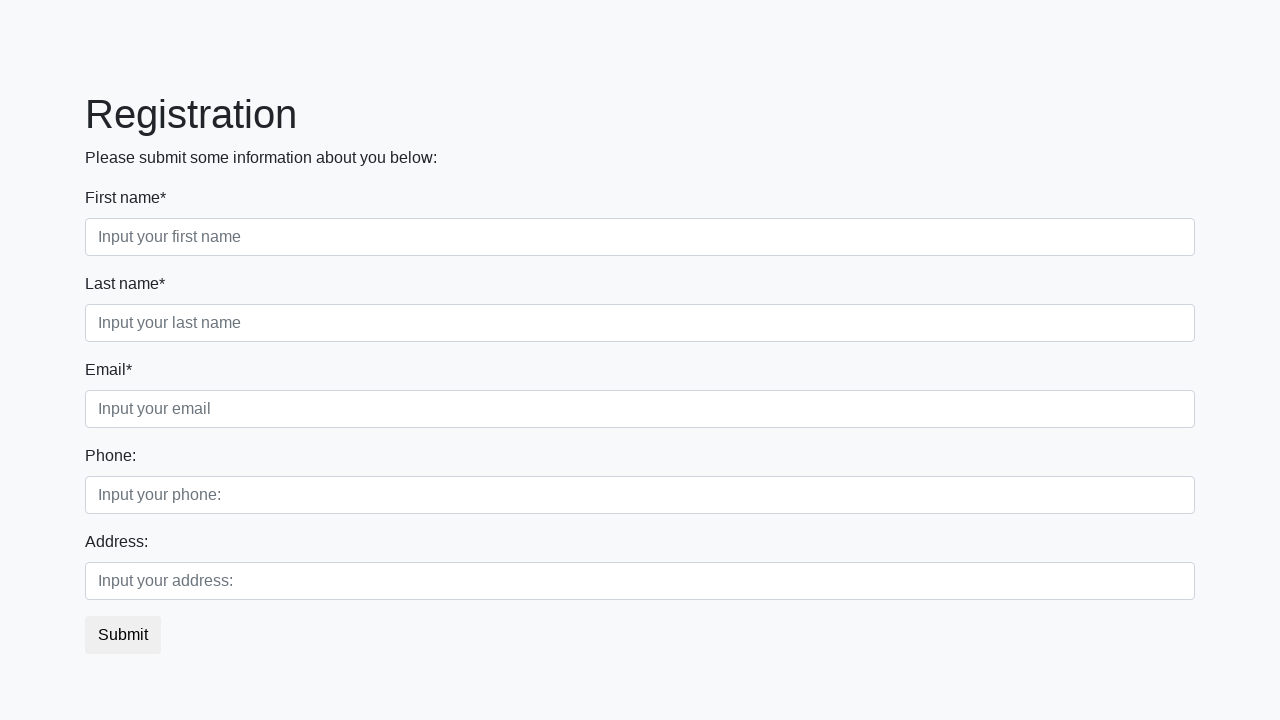

Filled first name field with 'Ivan' on div.first_block > div.form-group.first_class > input
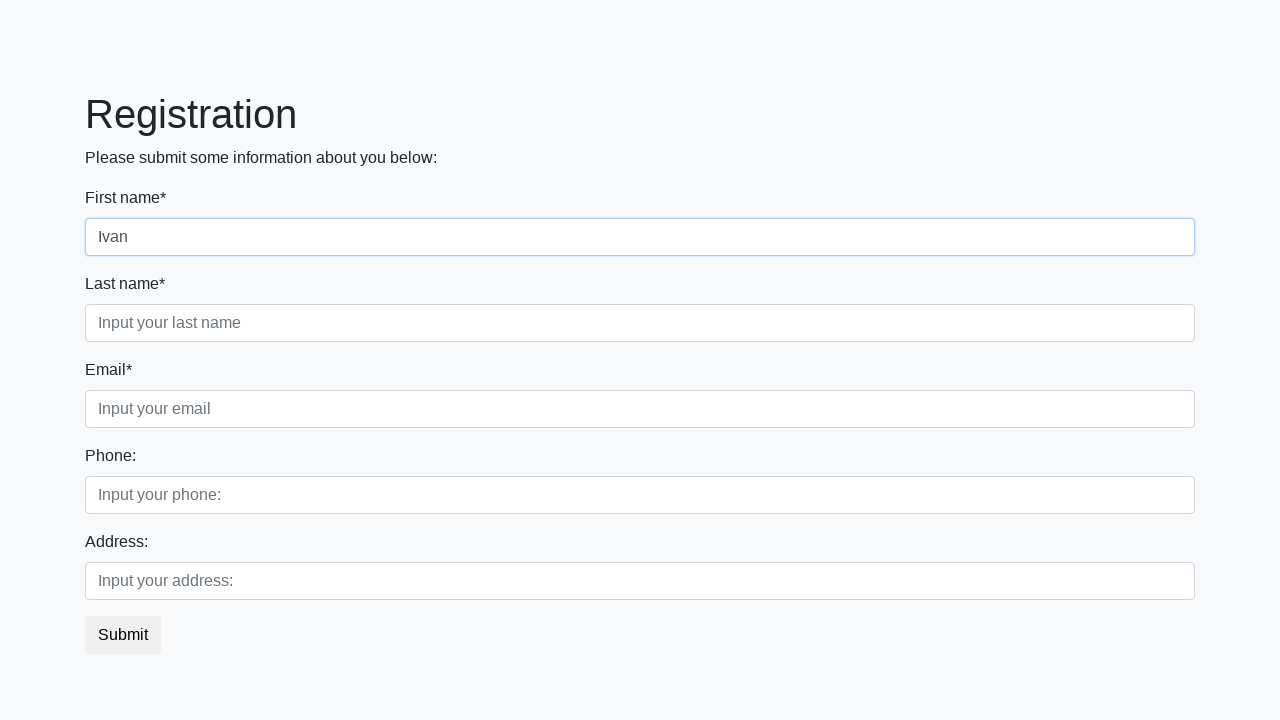

Filled last name field with 'Petrov' on div.first_block > div.form-group.second_class > input
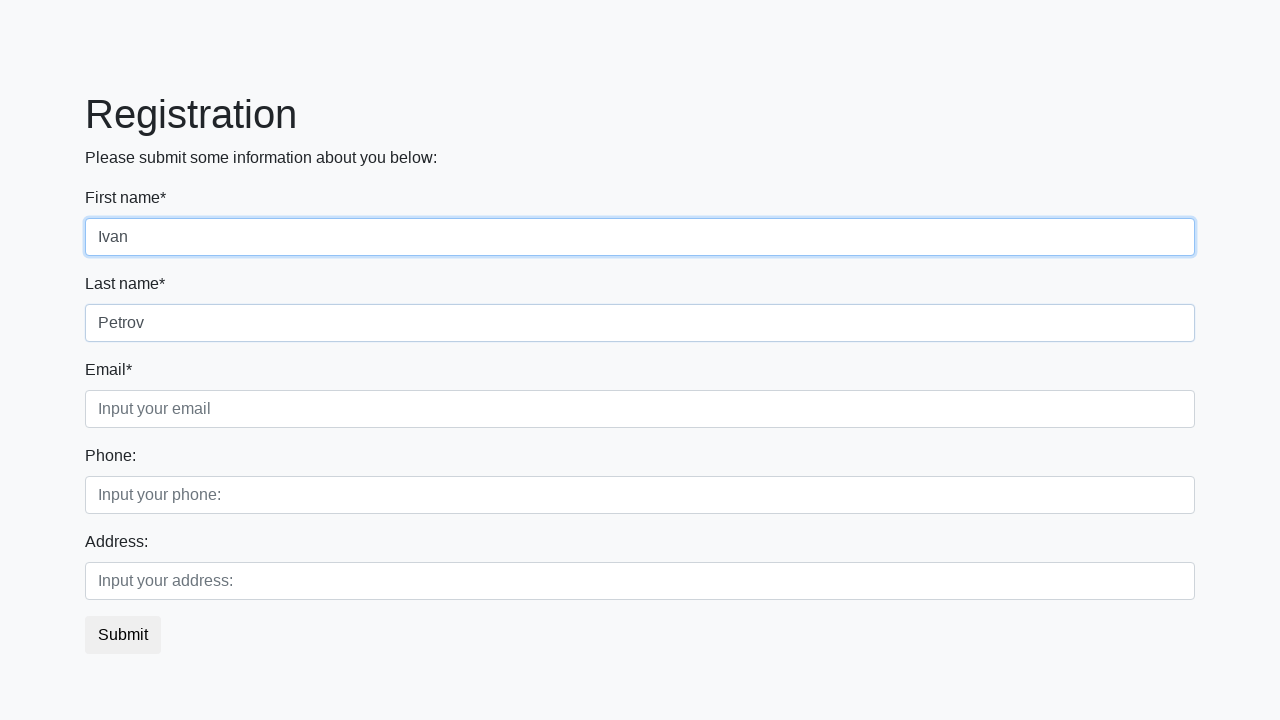

Filled email field with 'smolensk@test.ru' on div.first_block > div.form-group.third_class > input
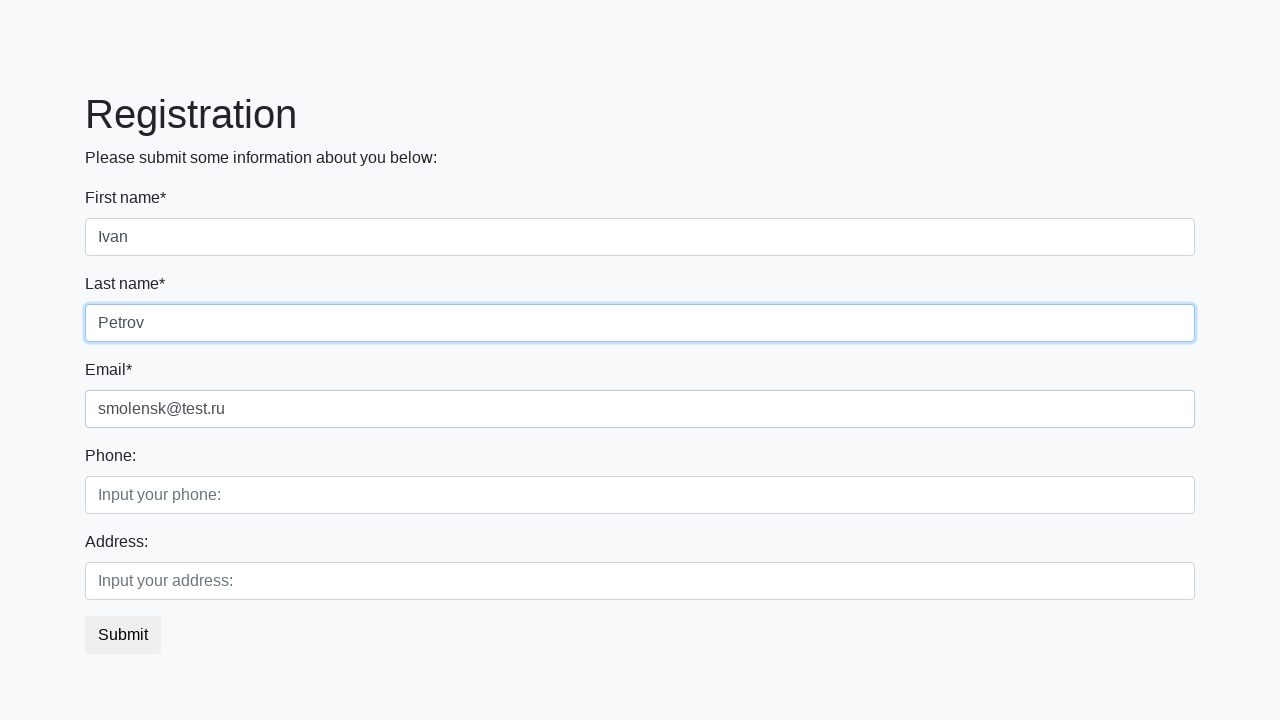

Clicked submit button to register at (123, 635) on button[type='submit']
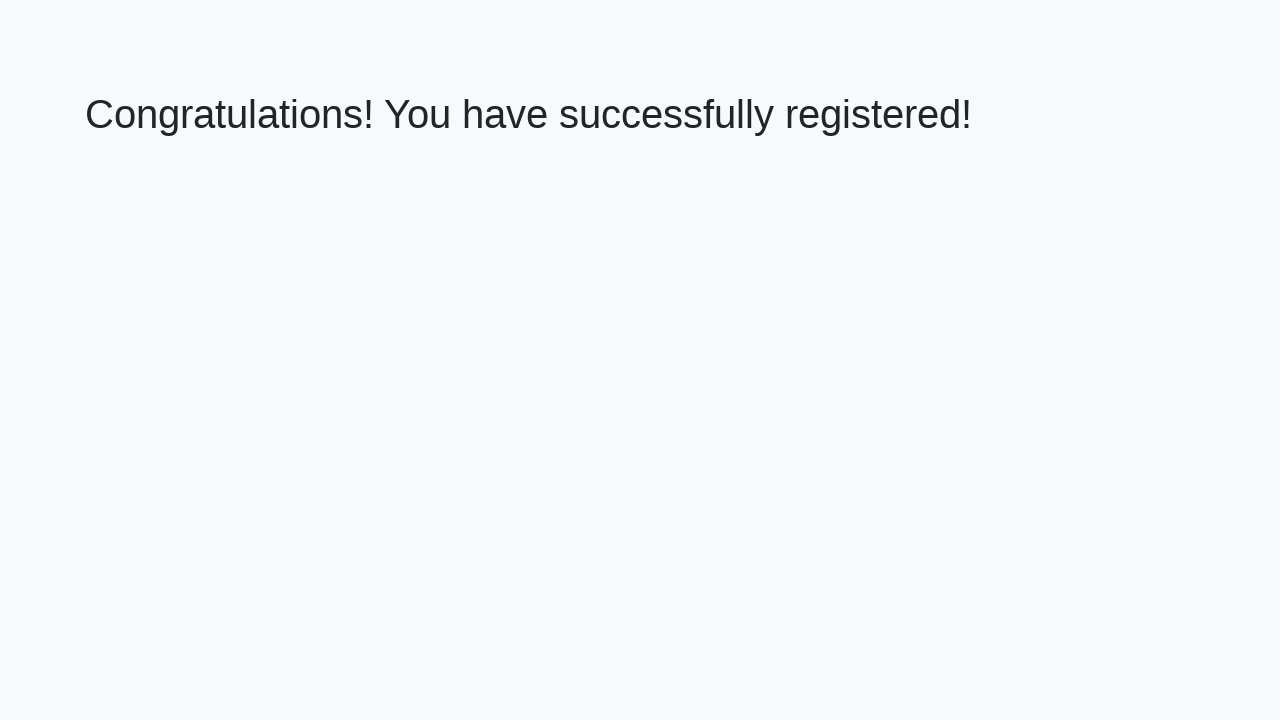

Success message heading appeared
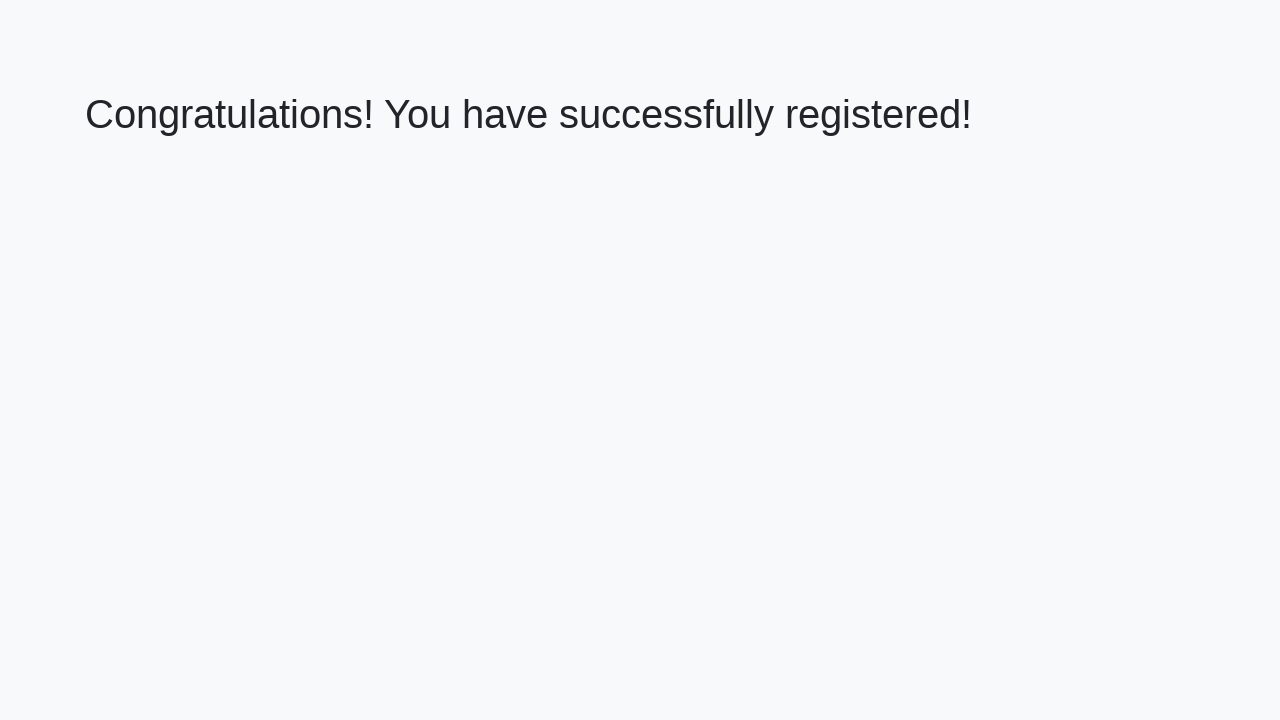

Retrieved success message text
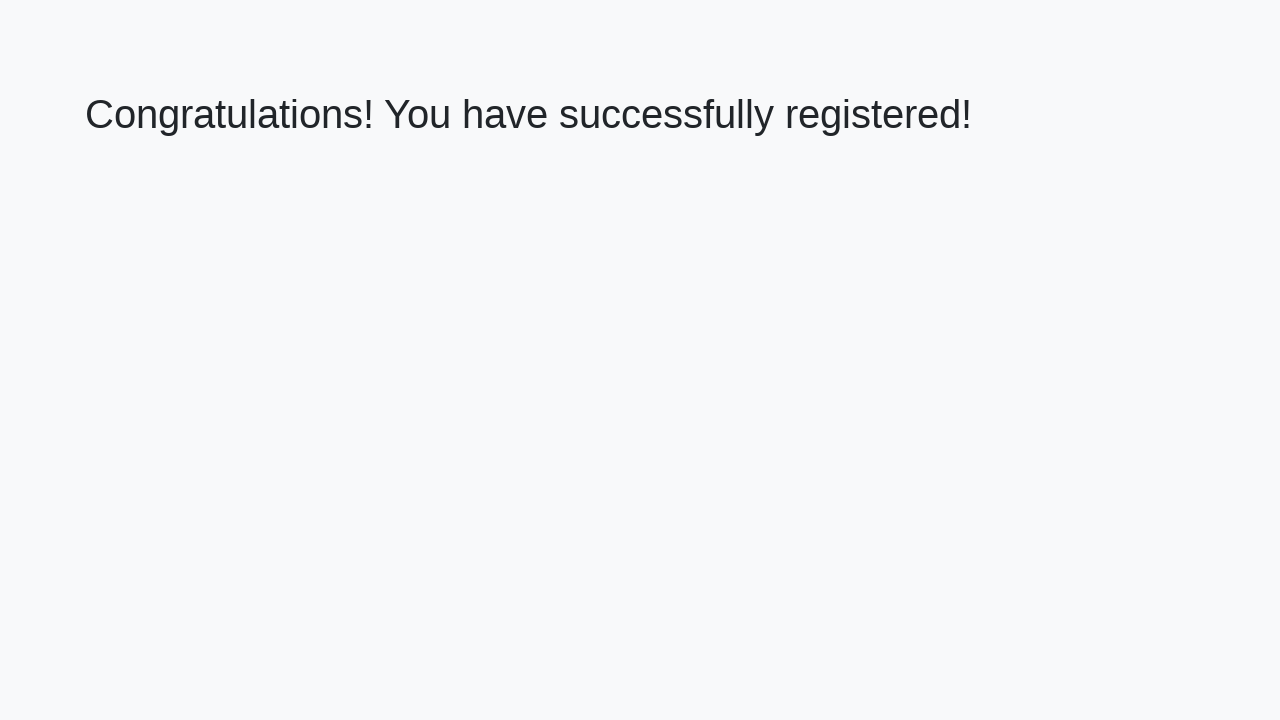

Verified success message: 'Congratulations! You have successfully registered!'
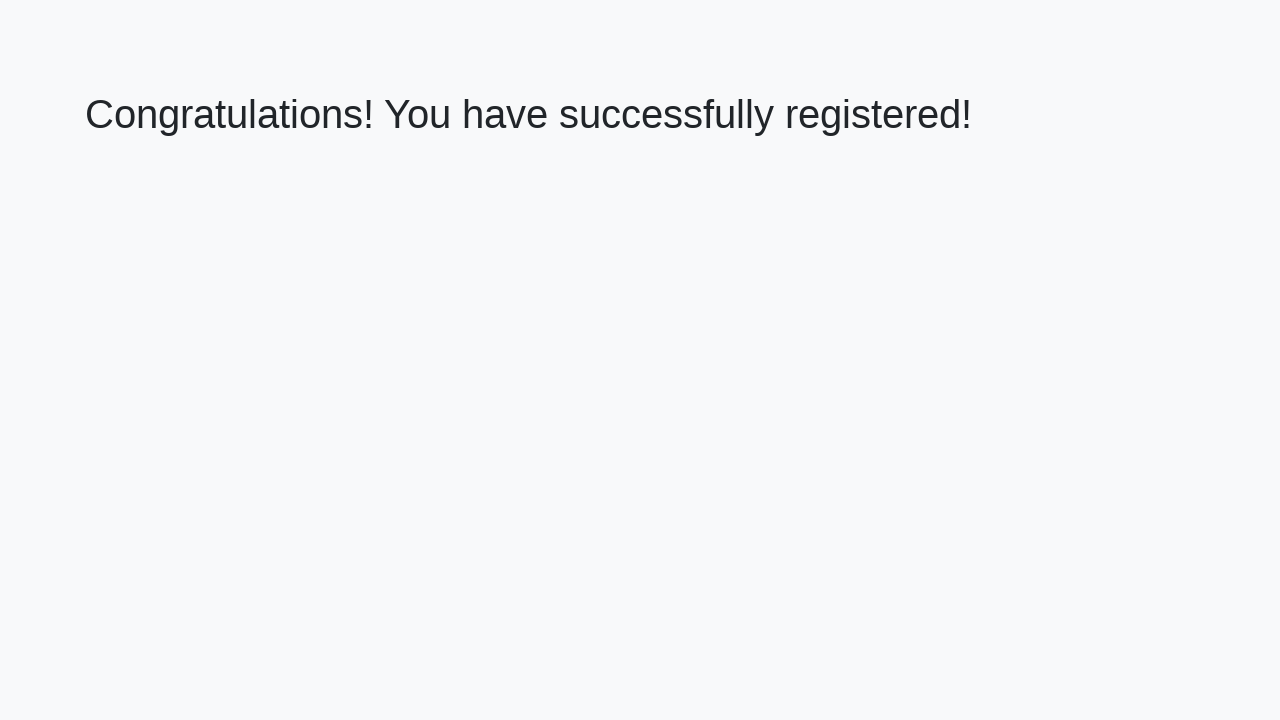

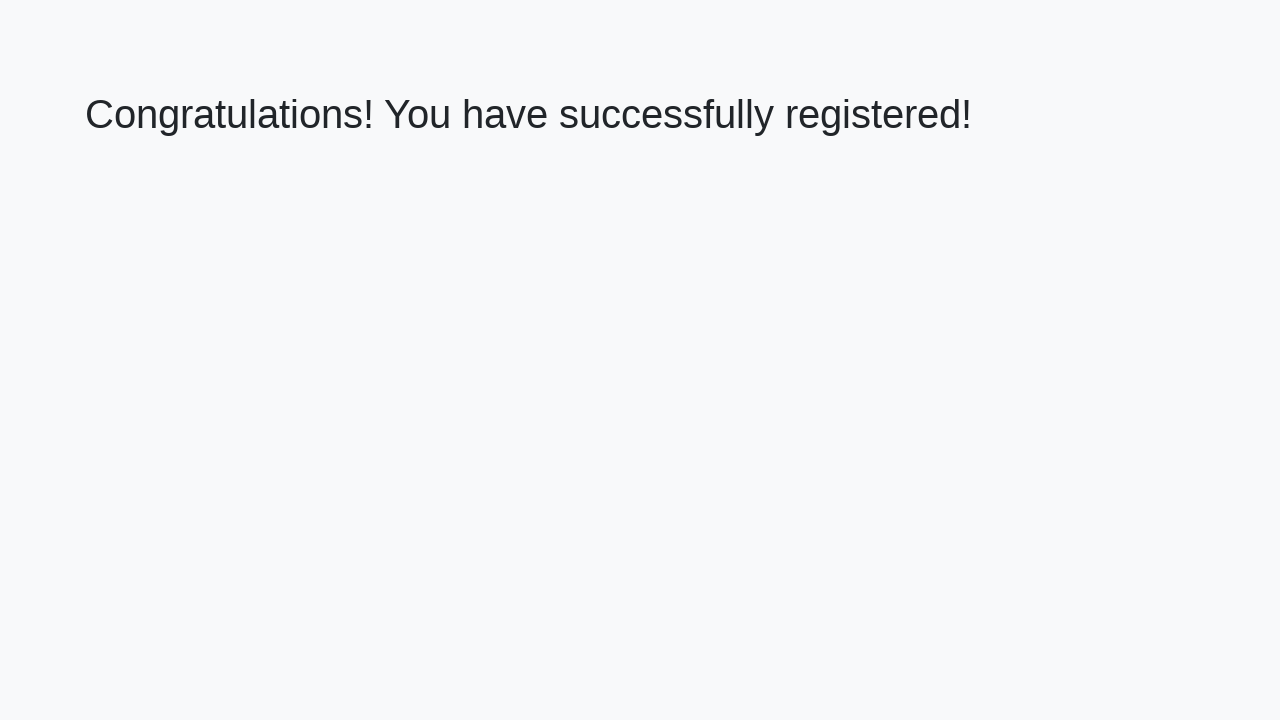